Tests deleting all records from the web table by clicking the delete button for each row

Starting URL: https://www.tutorialspoint.com/selenium/practice/webtables.php#

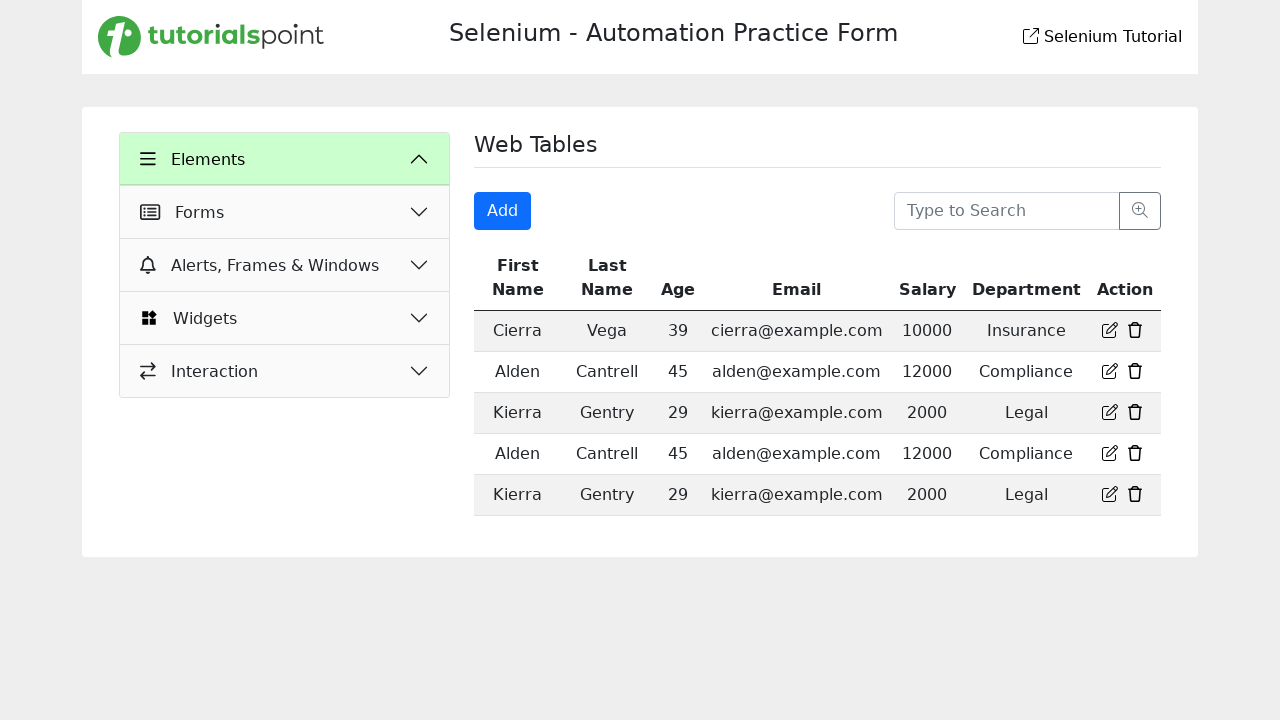

Waited for web table to load
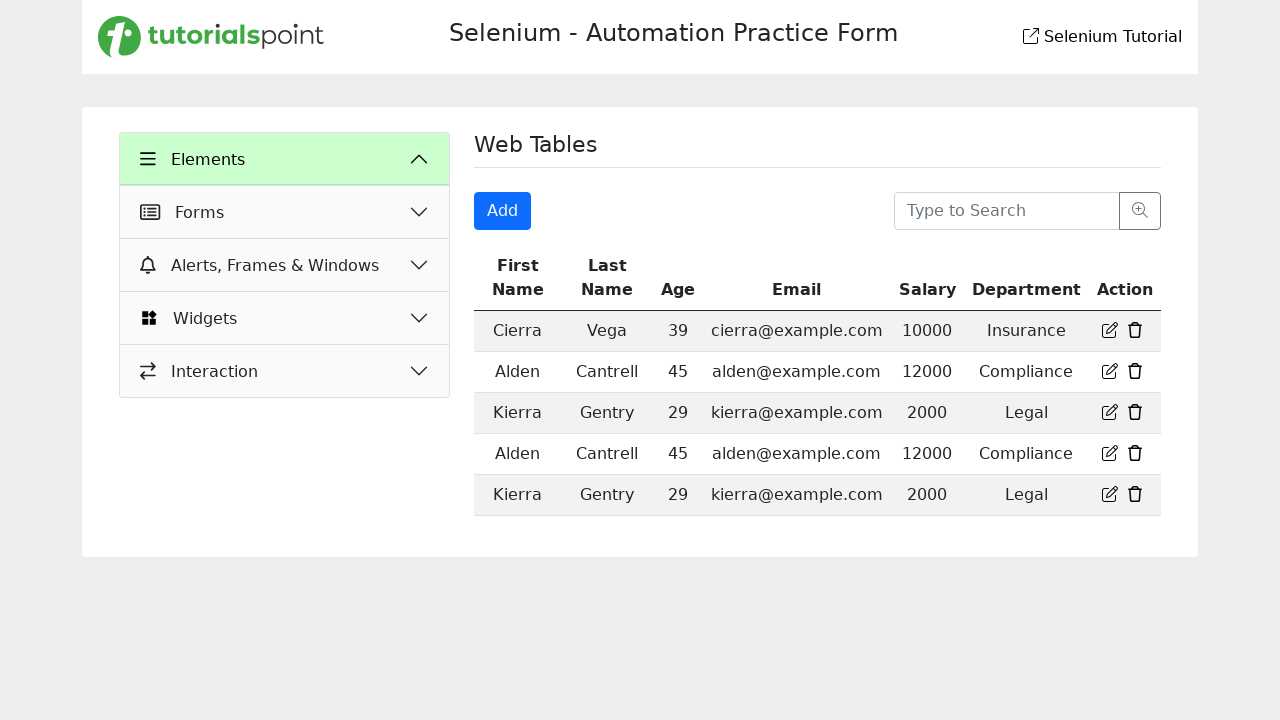

Retrieved initial row count: 5 rows
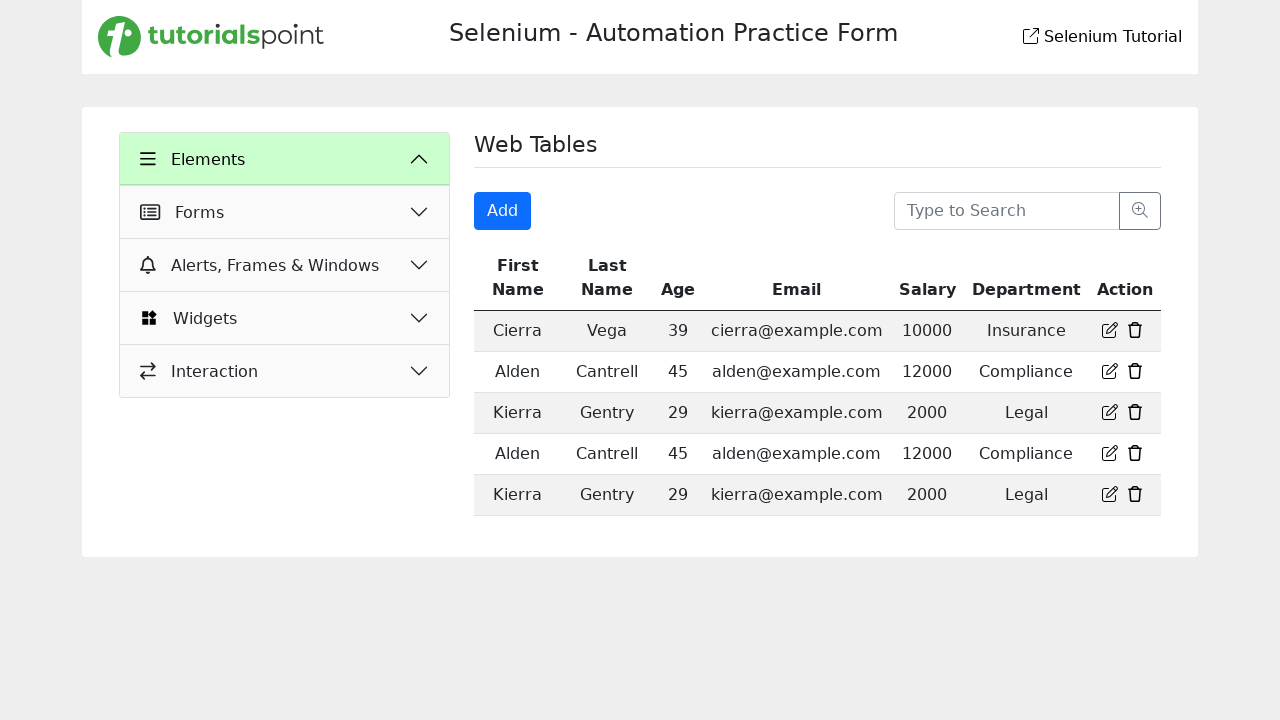

Clicked delete button for row 1 at (1135, 330) on table.table.table-striped.mt-3 tbody tr td:nth-child(7) a.delete-wrap.confirmdel
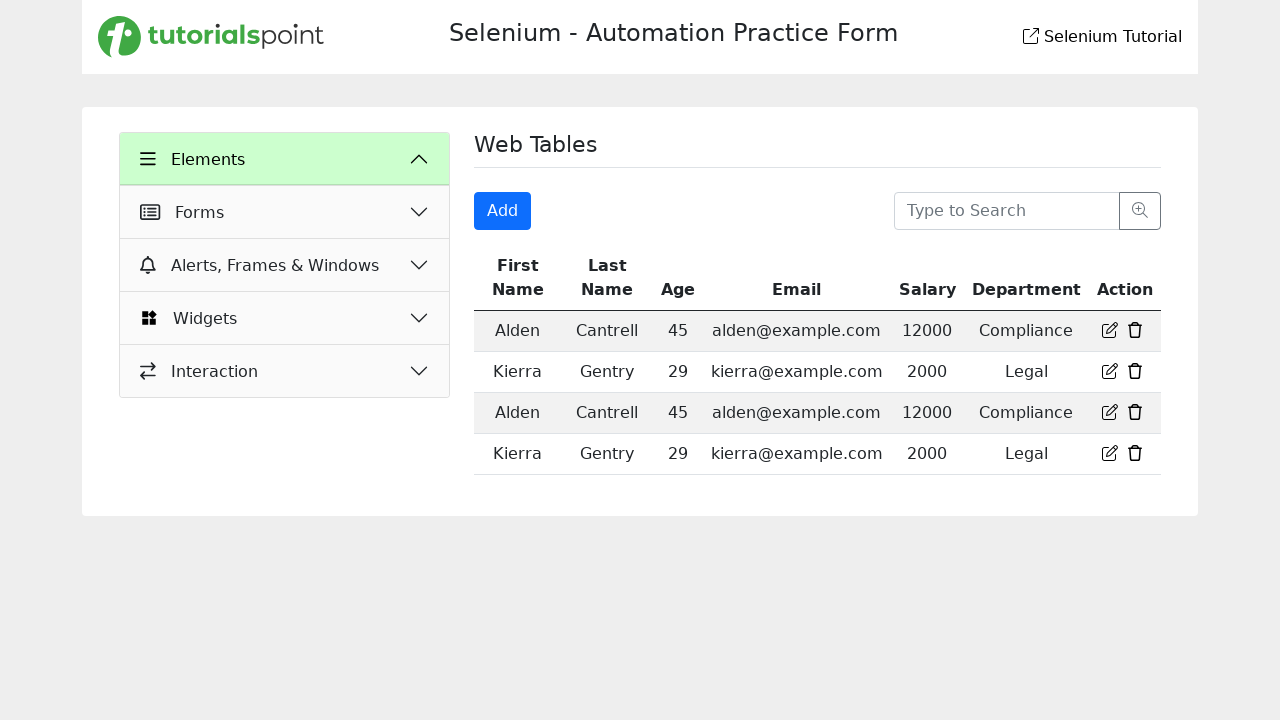

Waited for row 1 to be removed from table
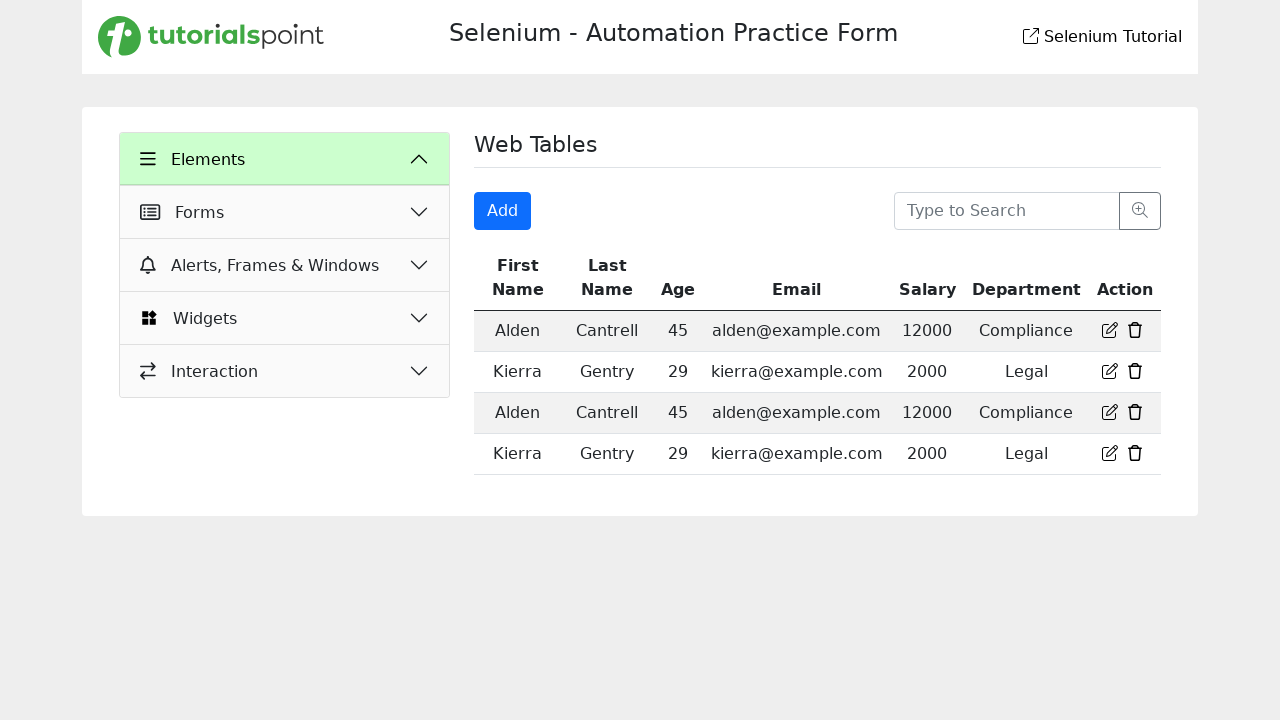

Clicked delete button for row 2 at (1135, 330) on table.table.table-striped.mt-3 tbody tr td:nth-child(7) a.delete-wrap.confirmdel
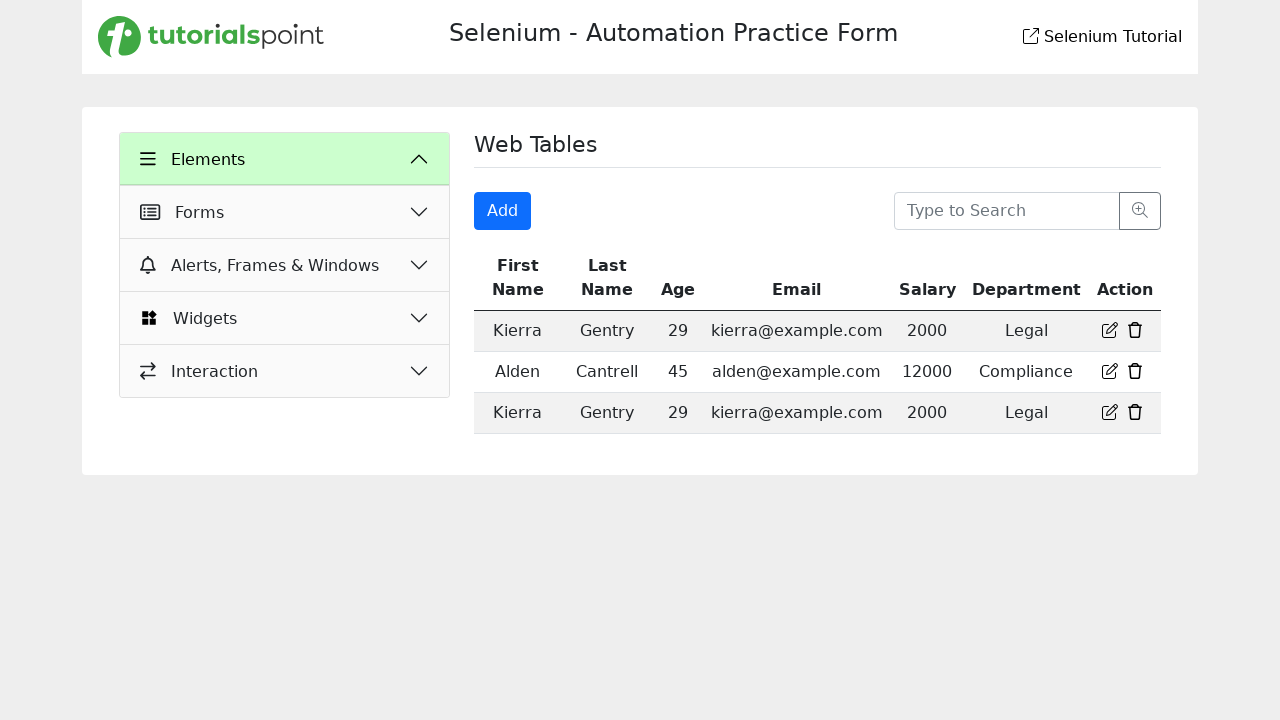

Waited for row 2 to be removed from table
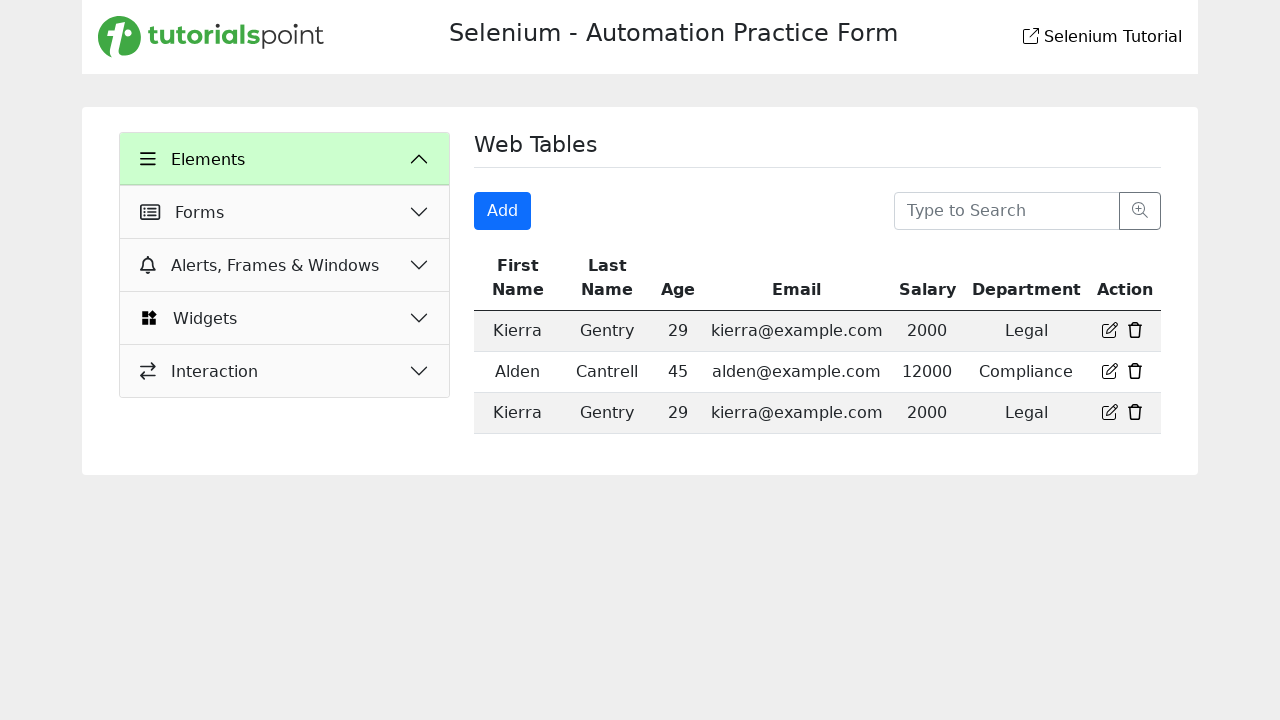

Clicked delete button for row 3 at (1135, 330) on table.table.table-striped.mt-3 tbody tr td:nth-child(7) a.delete-wrap.confirmdel
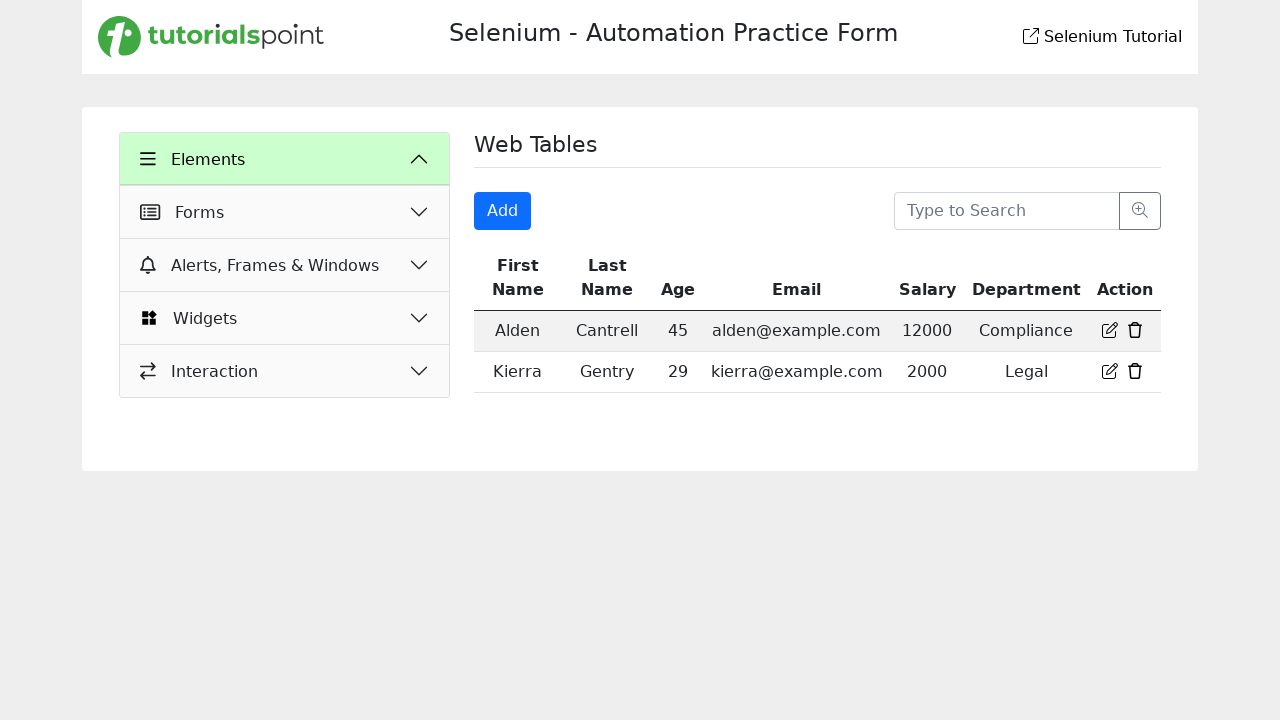

Waited for row 3 to be removed from table
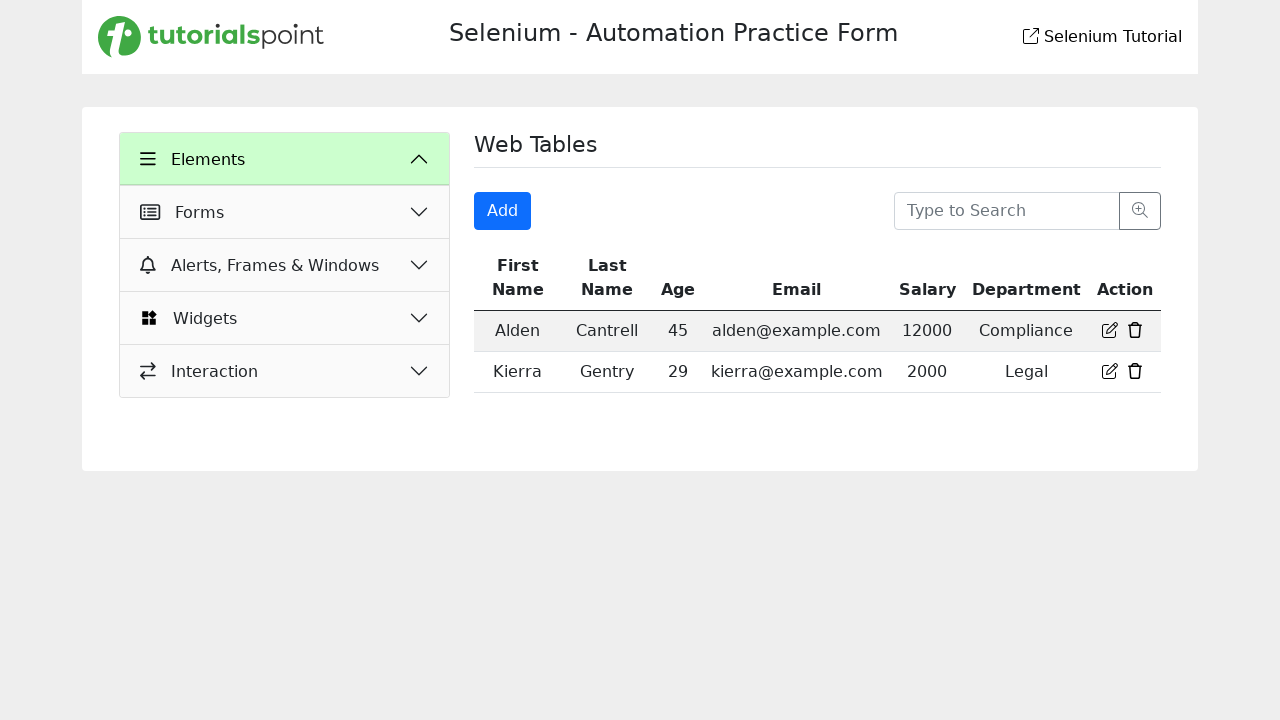

Clicked delete button for row 4 at (1135, 330) on table.table.table-striped.mt-3 tbody tr td:nth-child(7) a.delete-wrap.confirmdel
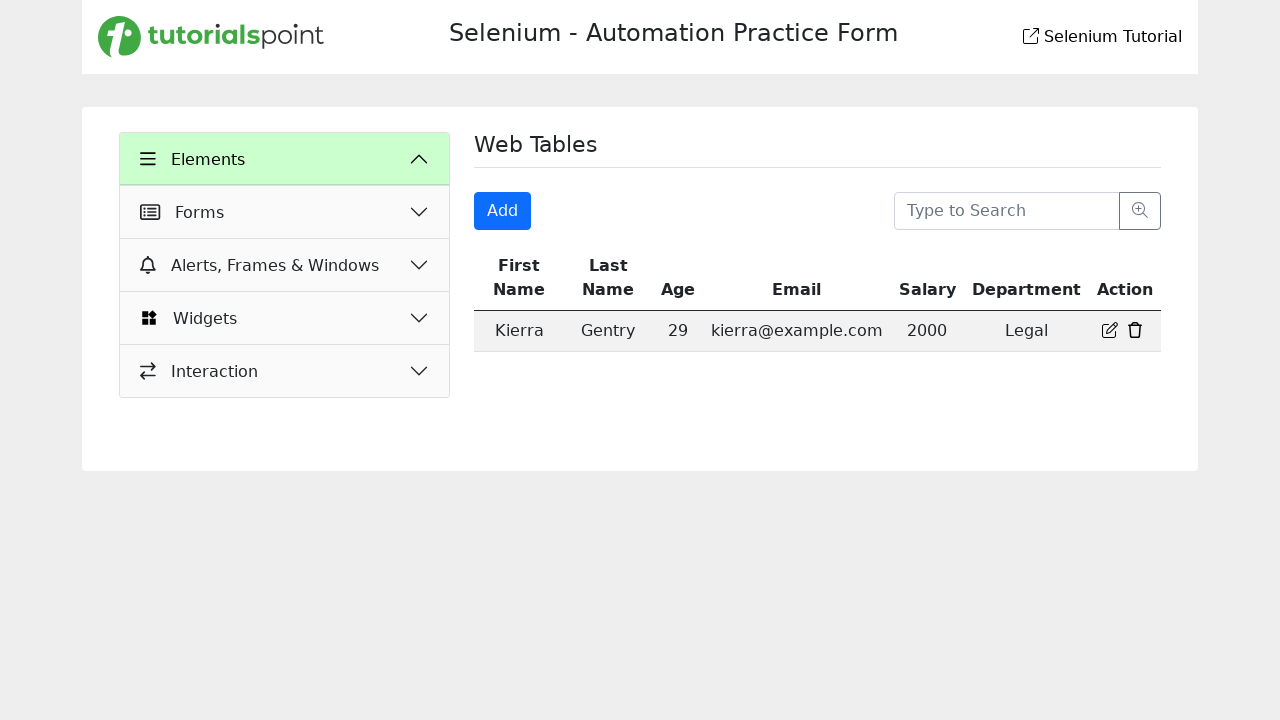

Waited for row 4 to be removed from table
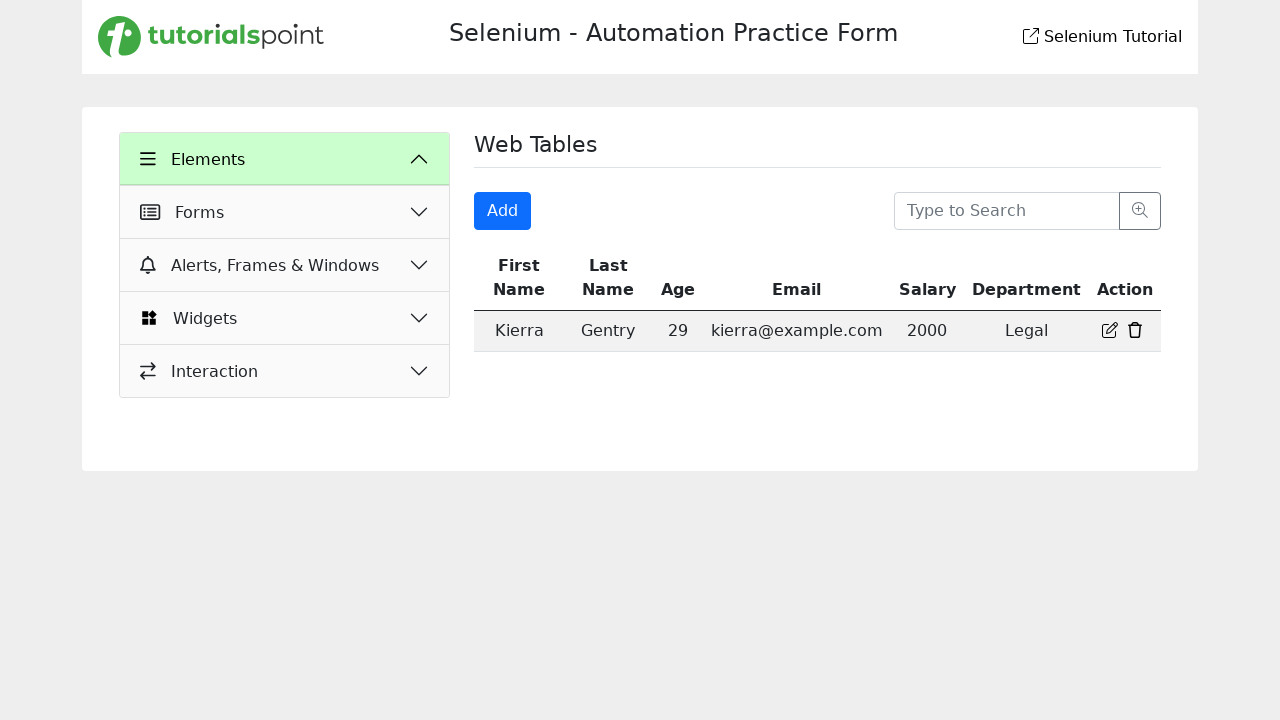

Clicked delete button for row 5 at (1135, 330) on table.table.table-striped.mt-3 tbody tr td:nth-child(7) a.delete-wrap.confirmdel
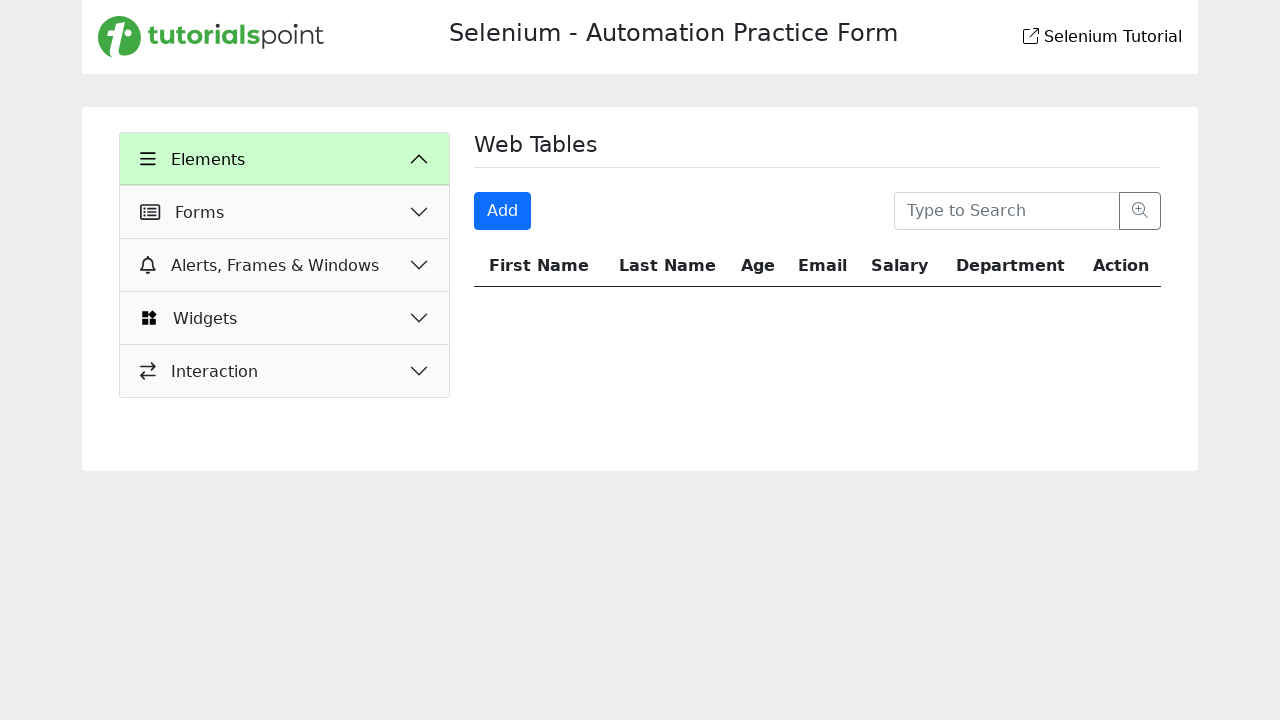

Waited for row 5 to be removed from table
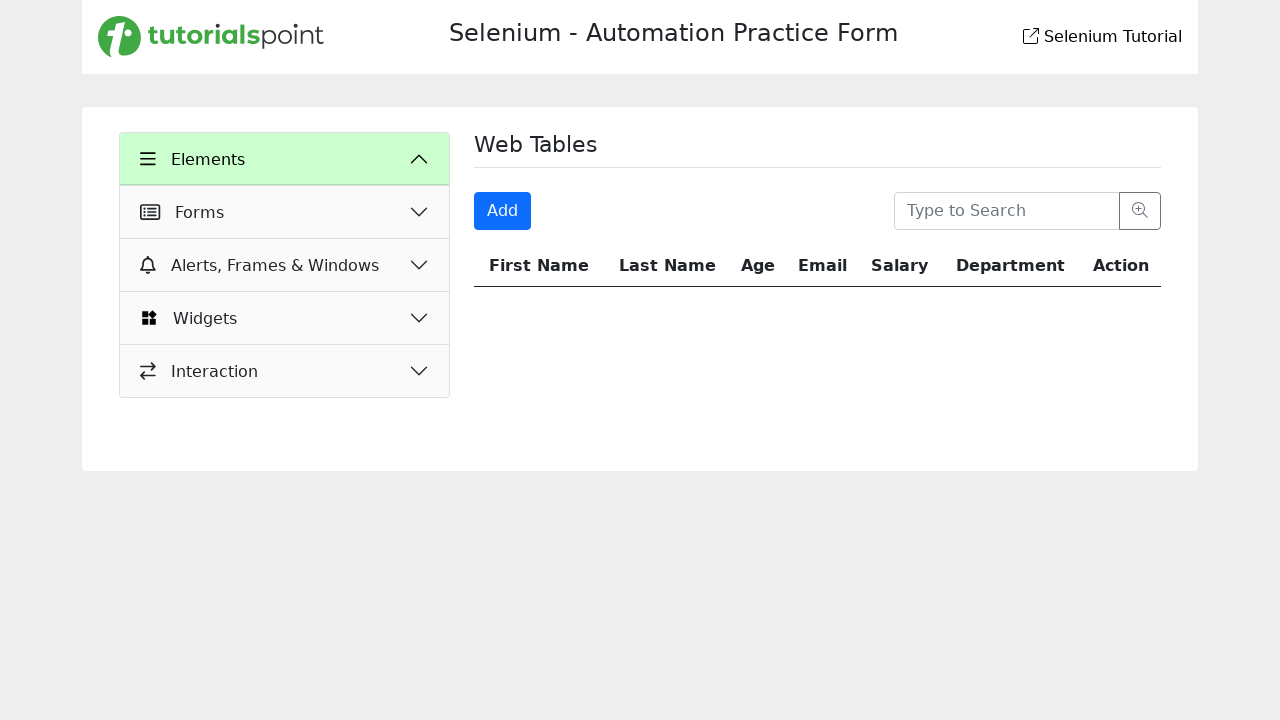

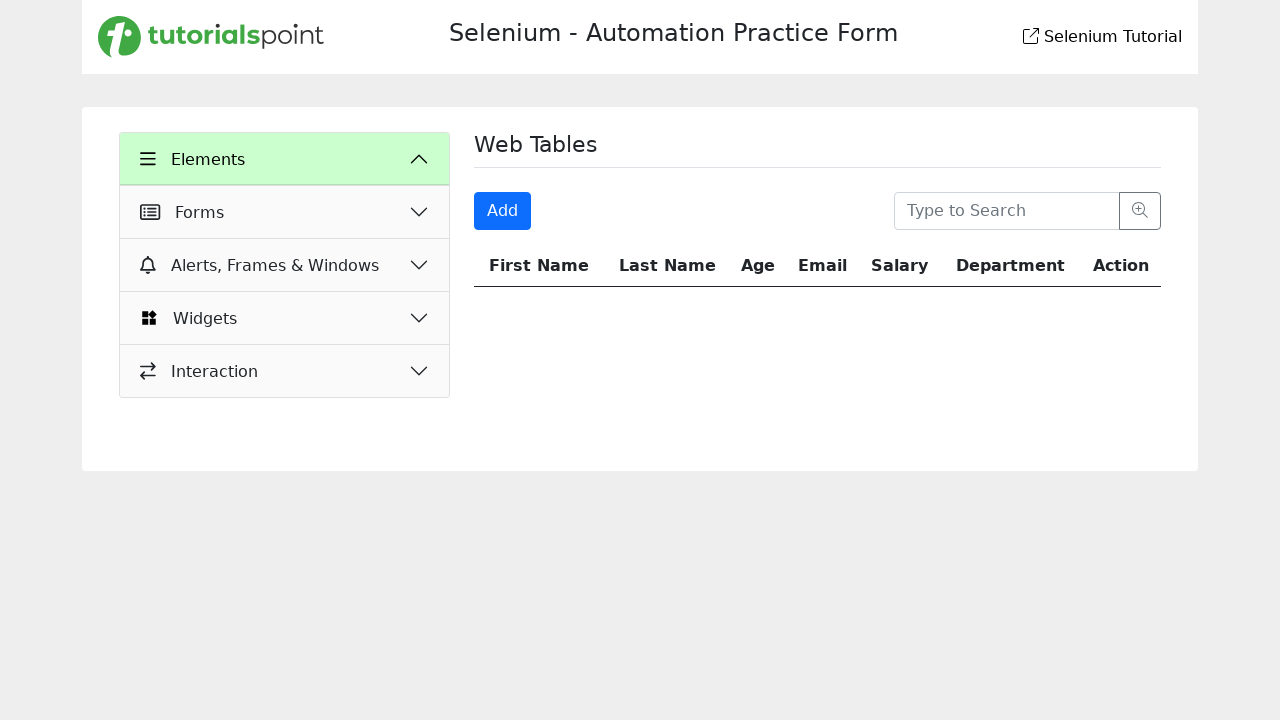